Tests frame switching functionality on jQuery UI website by navigating to the Button page, switching into an iframe to verify widget content, and switching back to the parent frame

Starting URL: https://jqueryui.com/

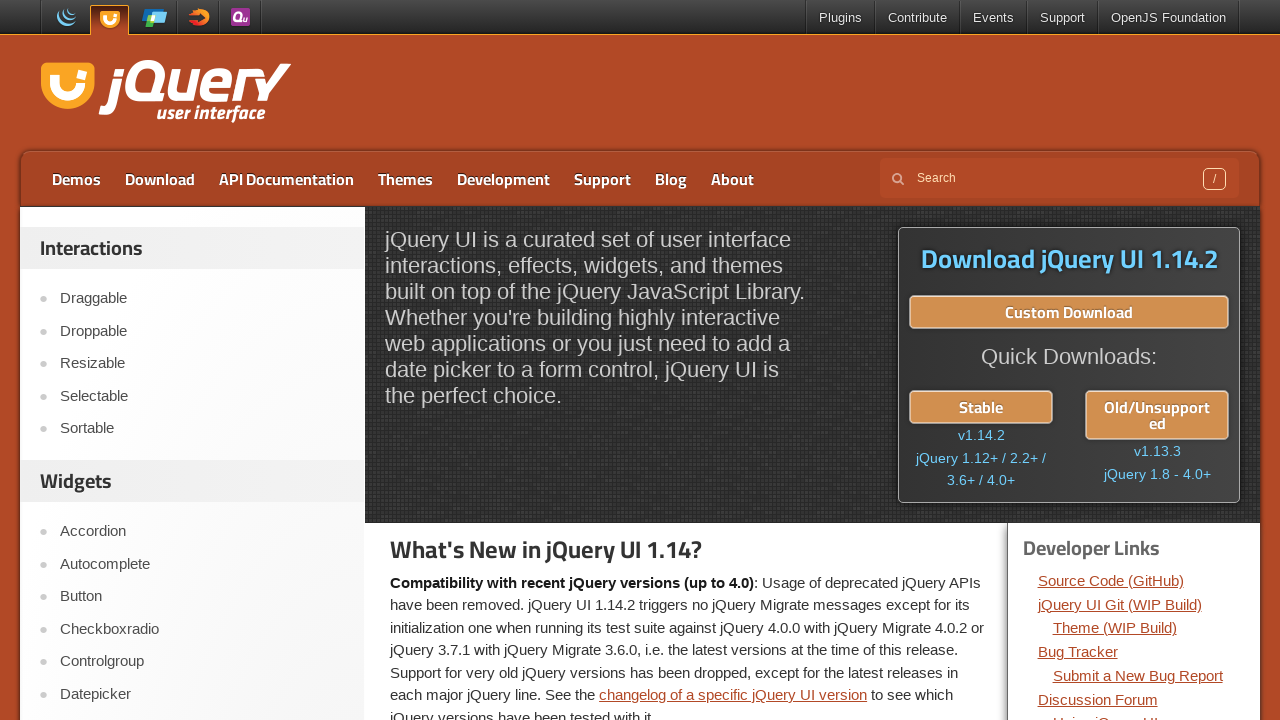

Clicked on Button link to navigate to Button page at (202, 597) on a:text('Button')
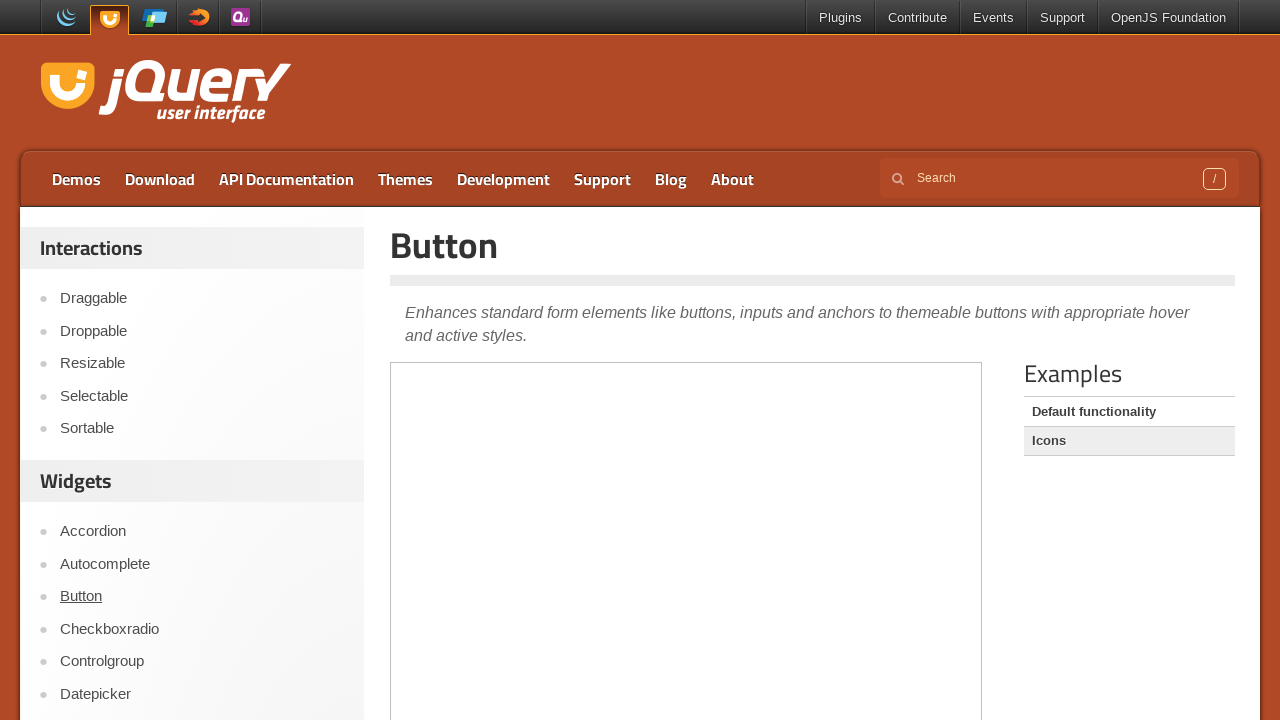

Button page loaded and entry title element is visible
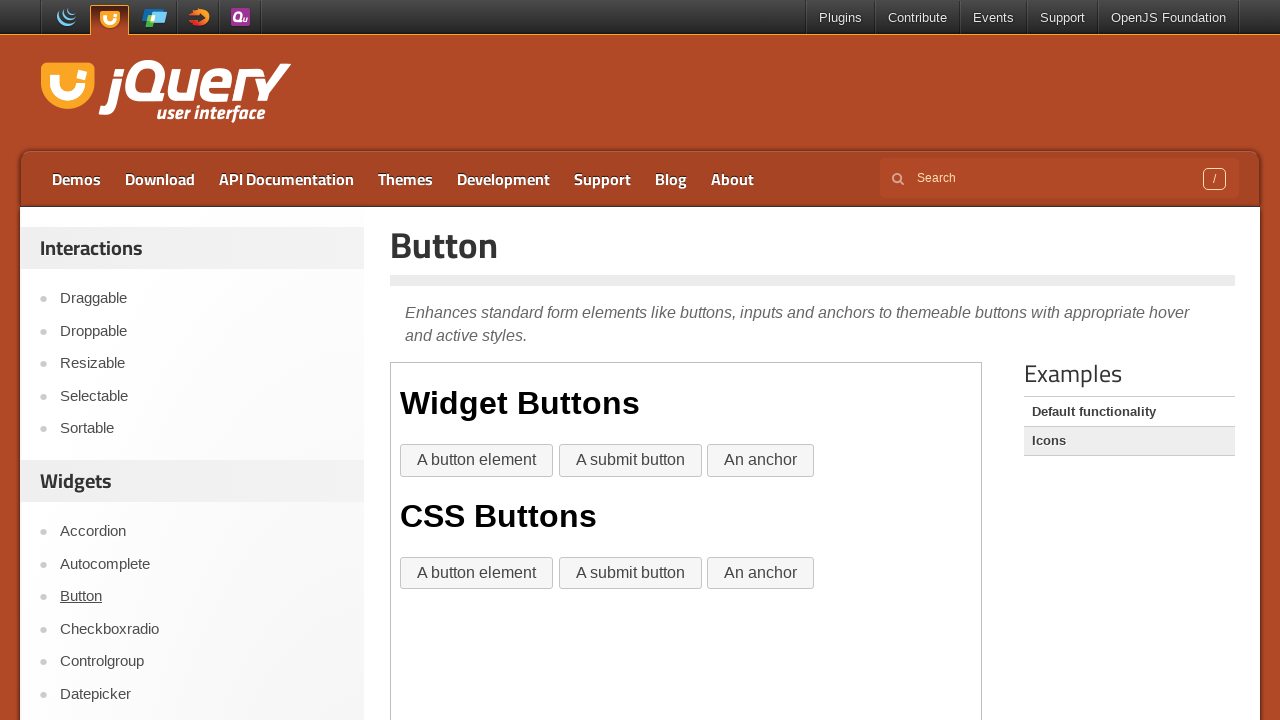

Switched into iframe with demo-frame class
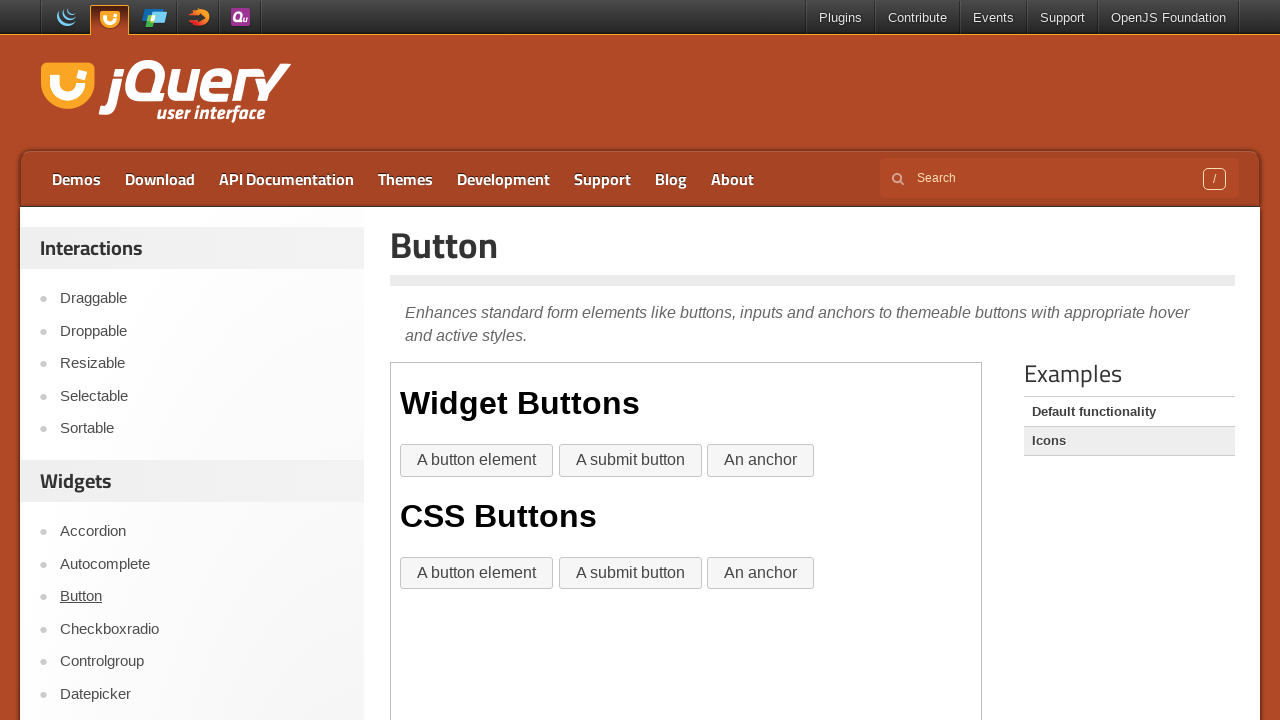

Widget content verified inside iframe - h1 element is visible
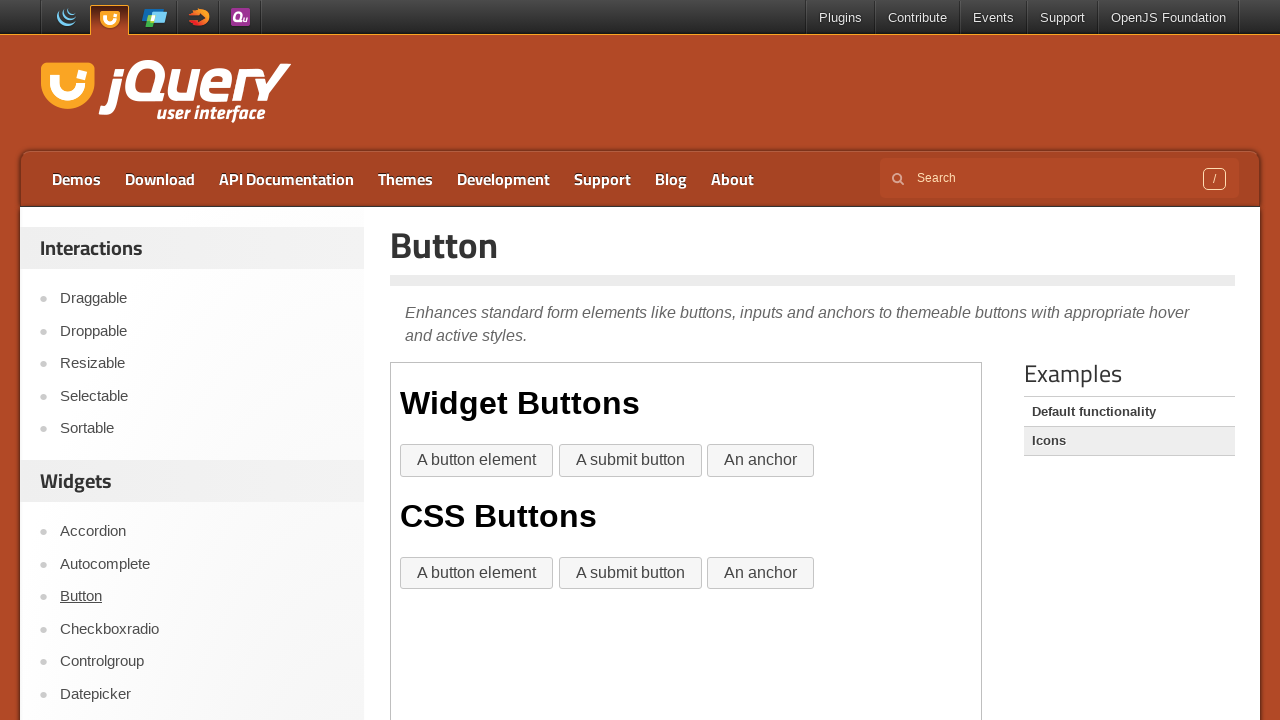

Switched back to parent frame and verified demo-list element is visible
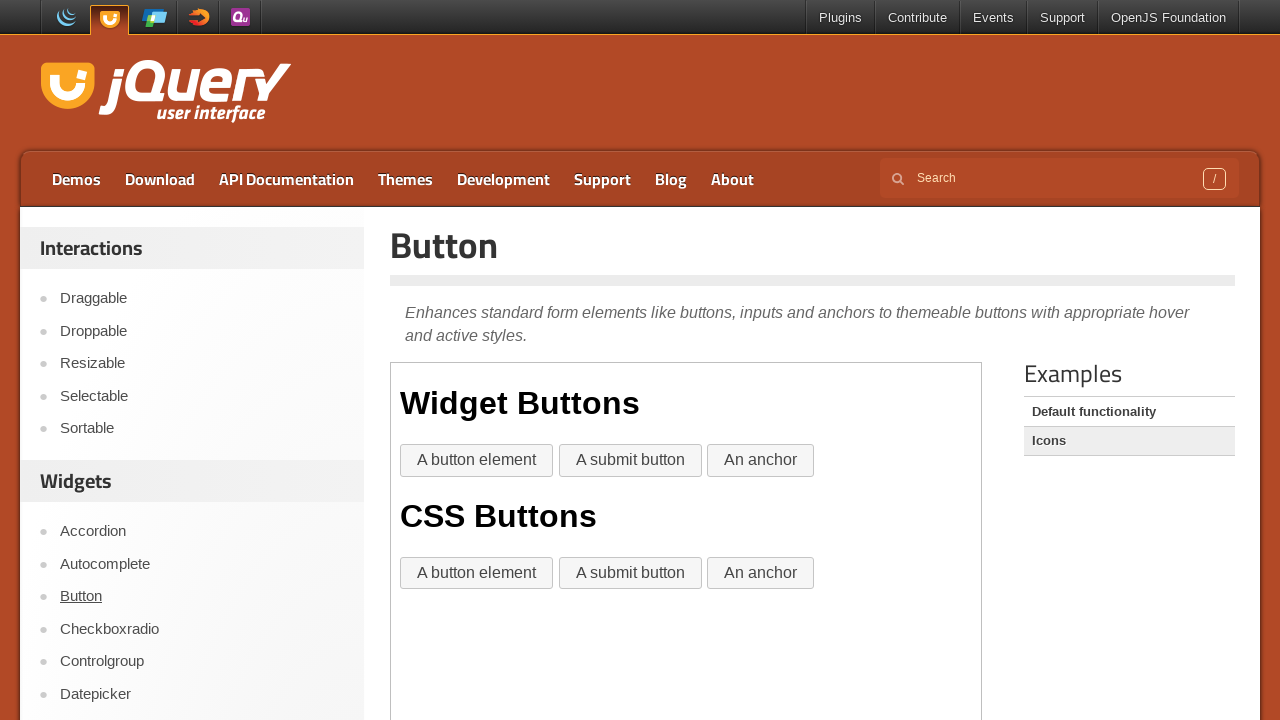

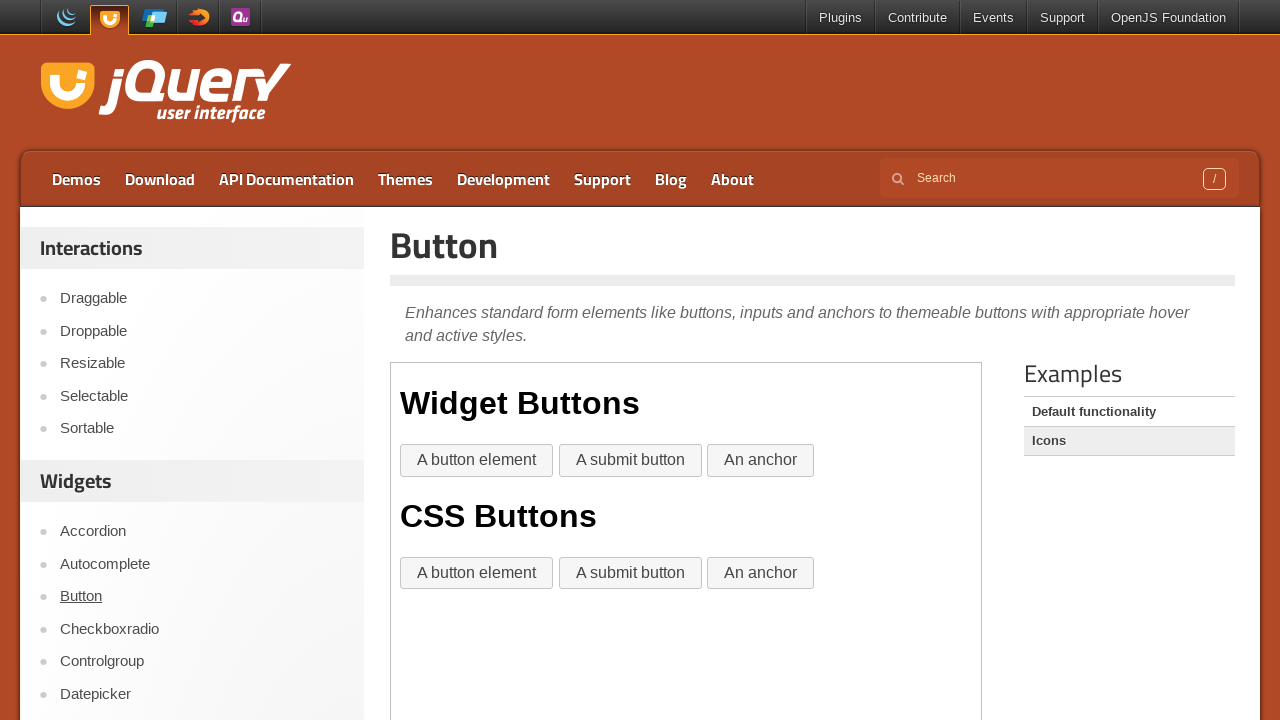